Tests JavaScript delays functionality by clicking a start button that triggers a countdown and then verifying that "Liftoff!" text appears after the delay completes.

Starting URL: https://practice-automation.com/javascript-delays/

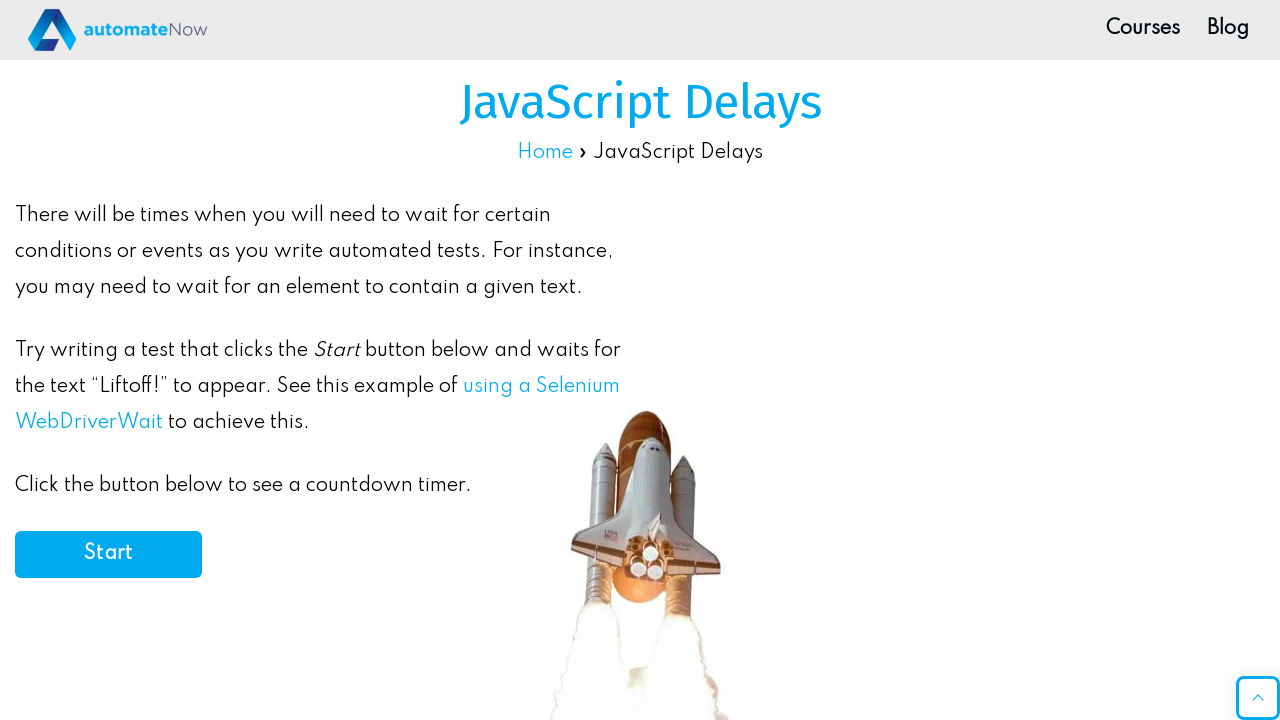

Clicked the start button to begin the countdown at (108, 554) on #start
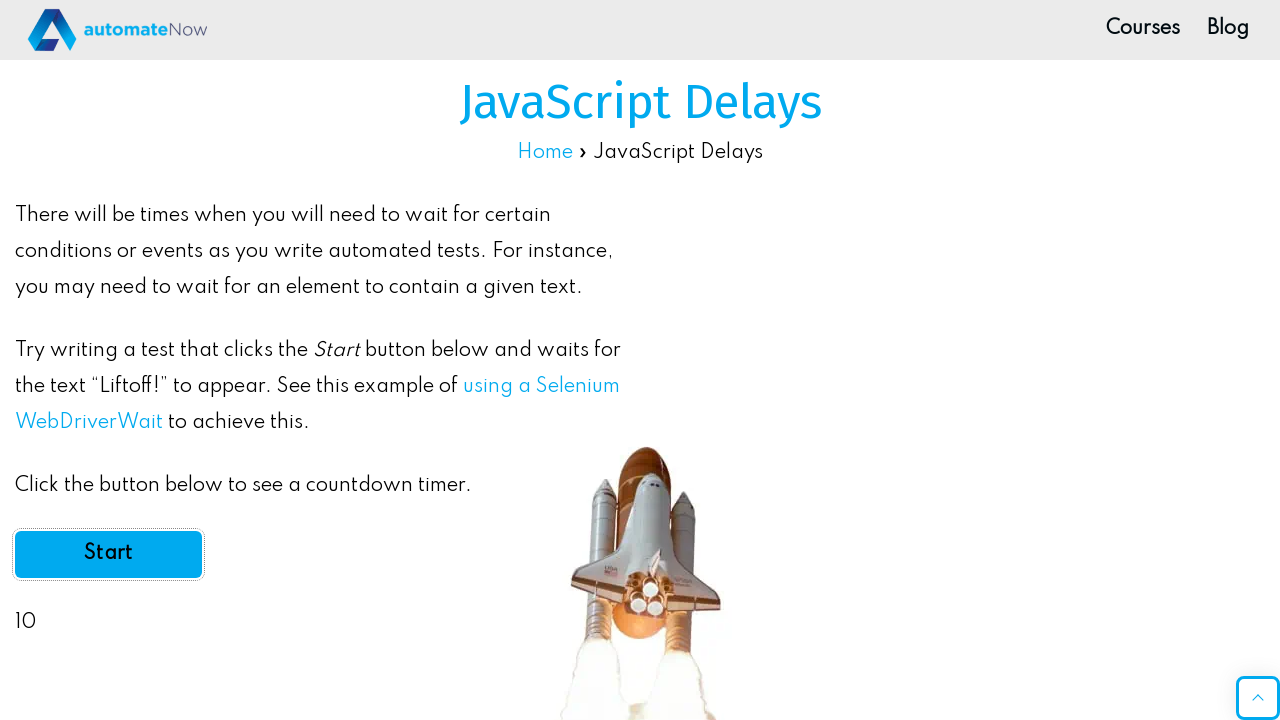

Waited for 'Liftoff!' text to appear after JavaScript delay completed
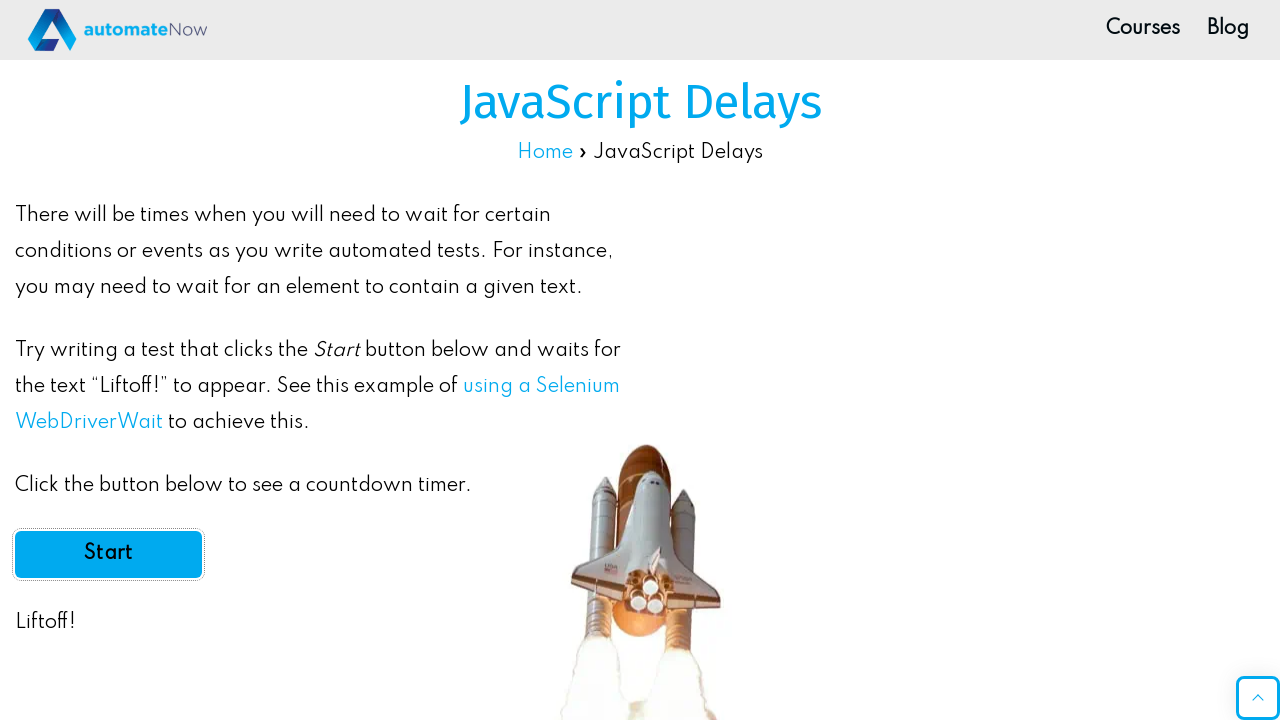

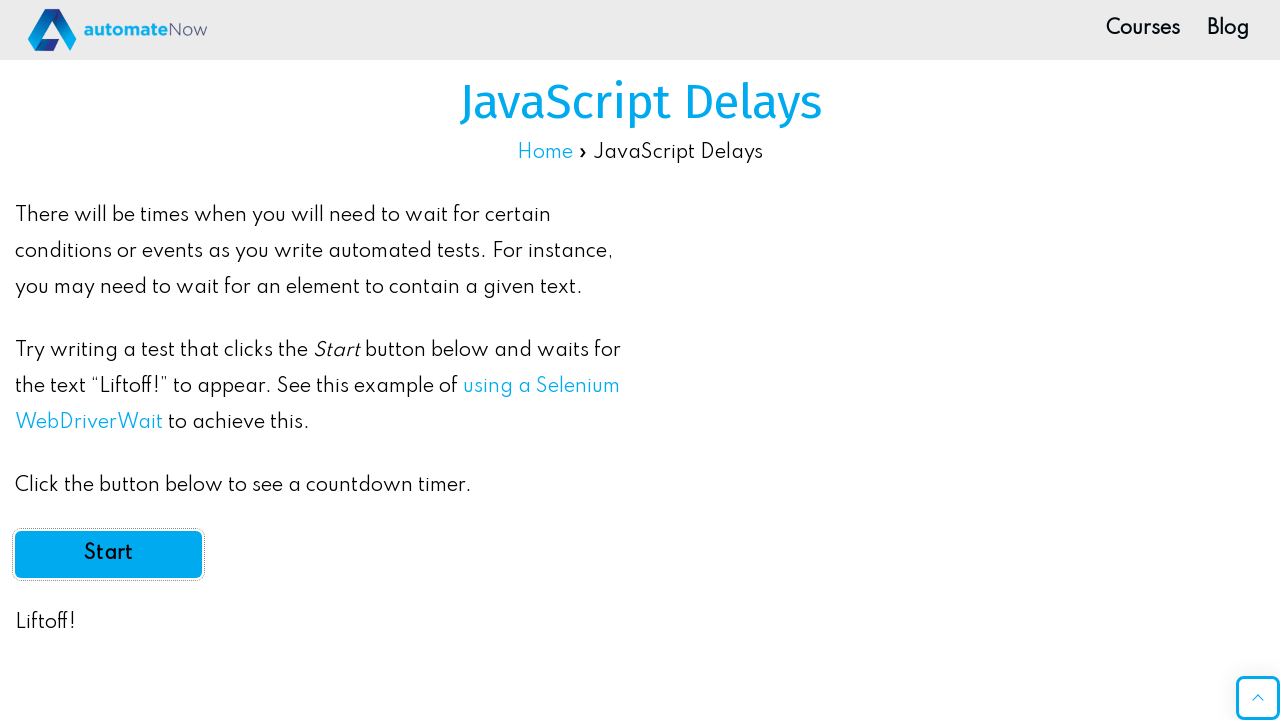